Tests drag and drop functionality on the jQuery UI droppable demo page by dragging an element and dropping it onto a target area within an iframe.

Starting URL: https://jqueryui.com/droppable/

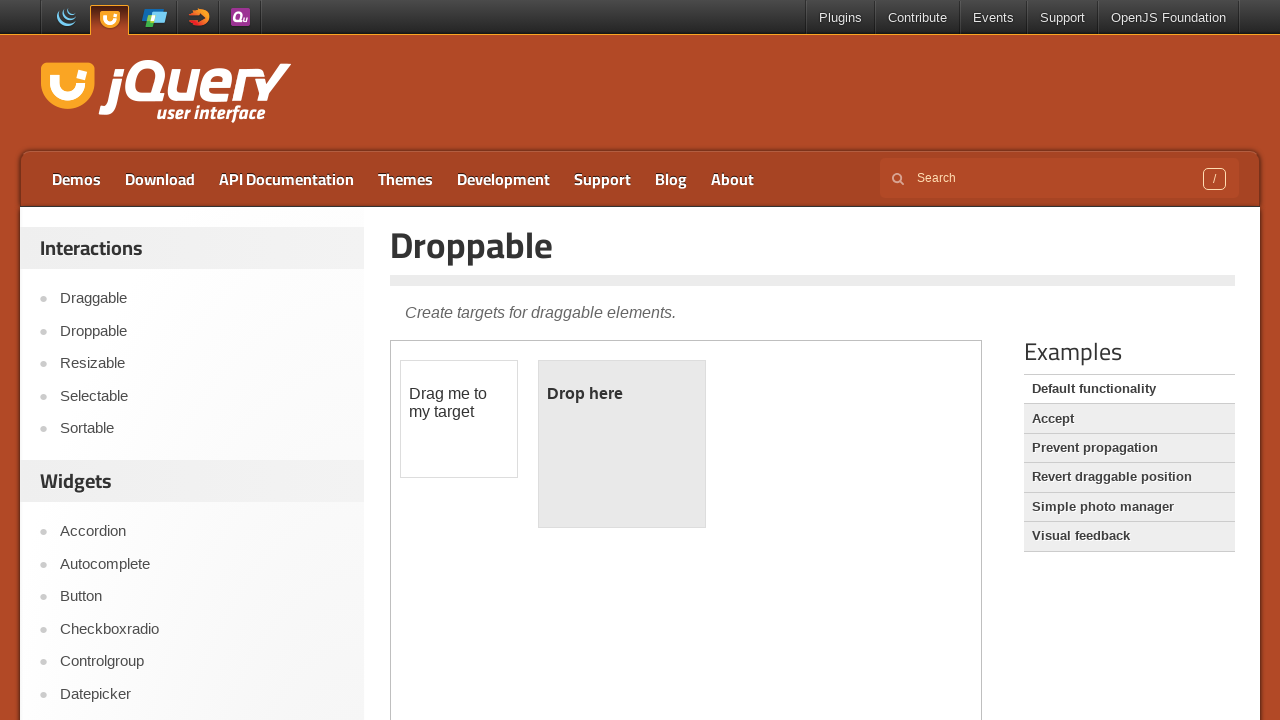

Located and switched to the first iframe on the droppable demo page
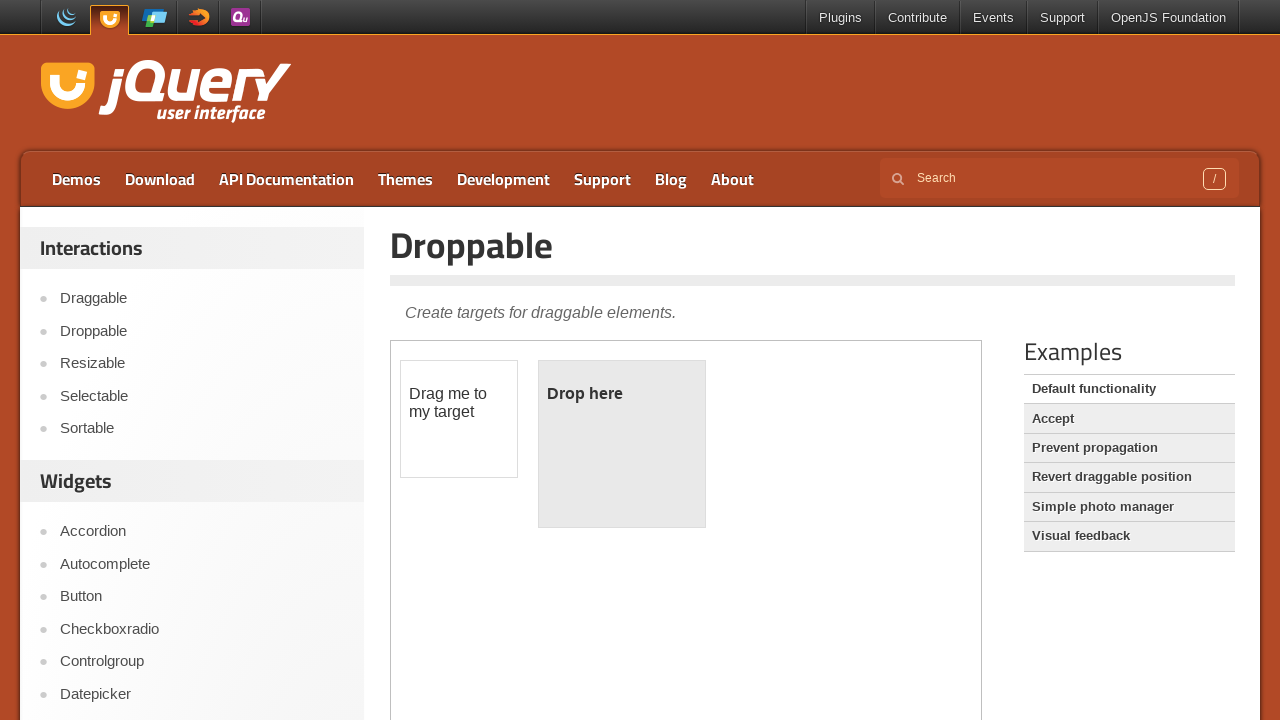

Located the draggable element with id 'draggable'
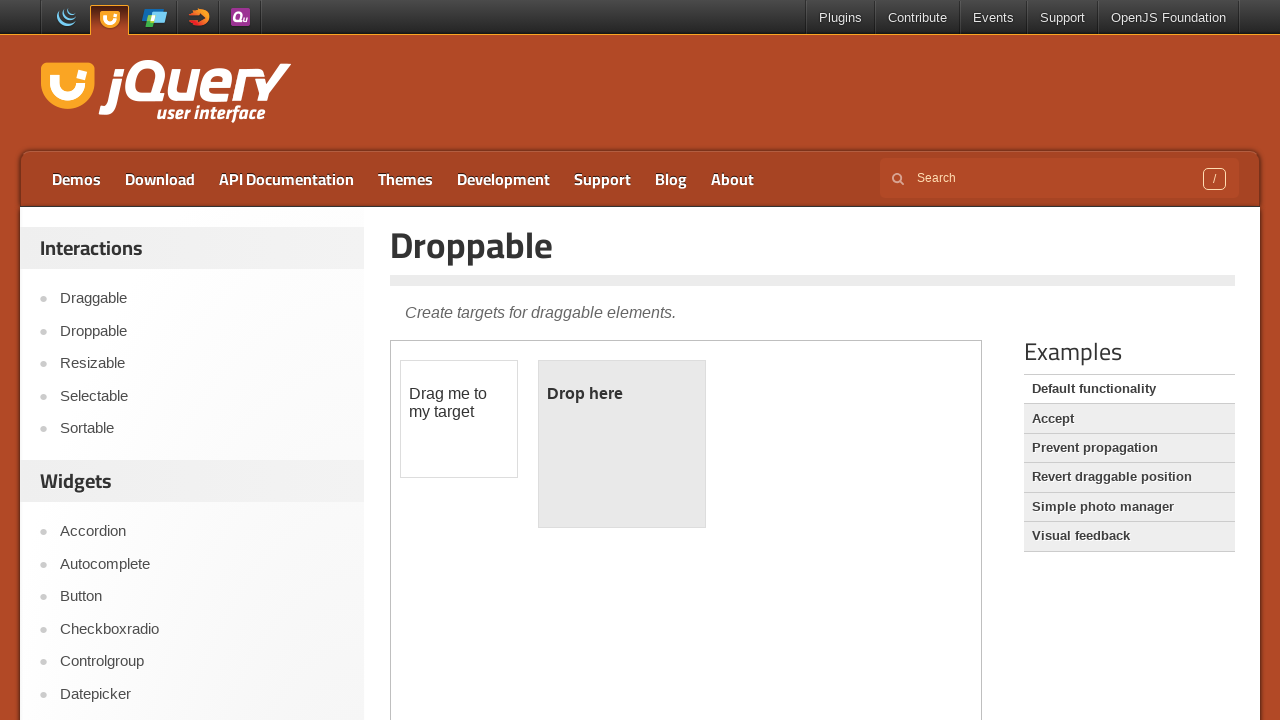

Located the droppable target element with id 'droppable'
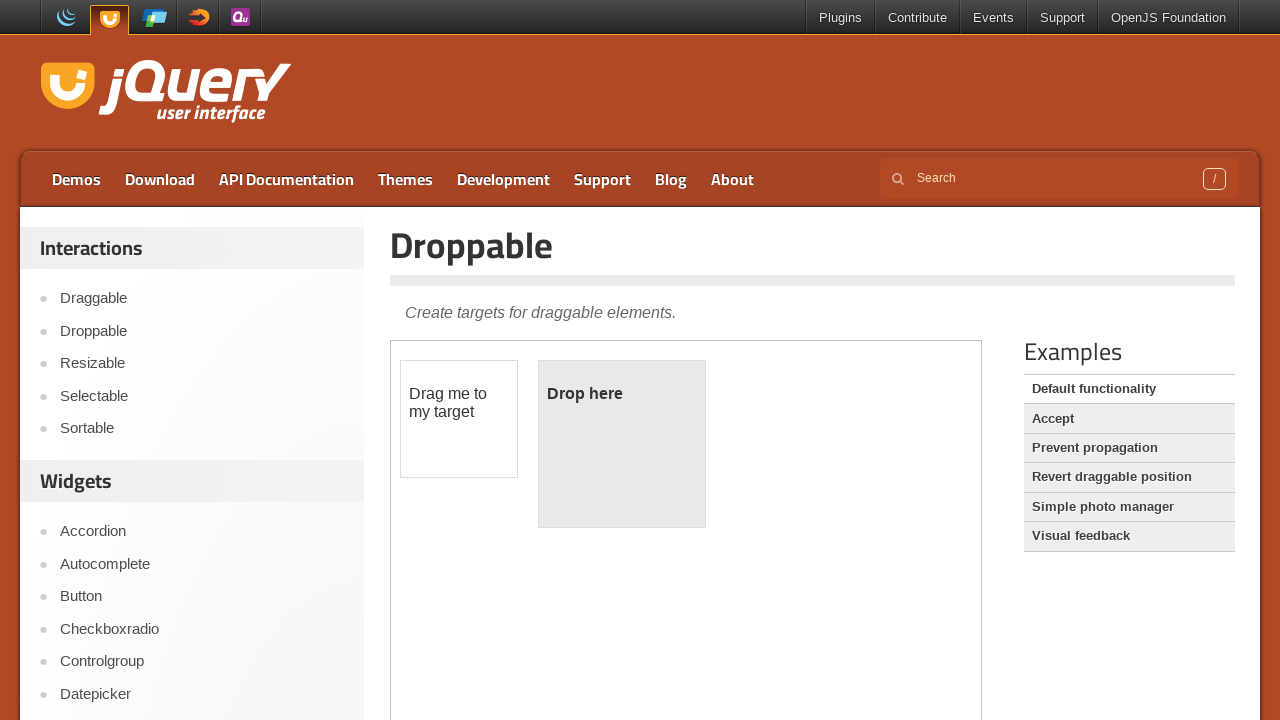

Dragged the draggable element and dropped it onto the droppable target at (622, 444)
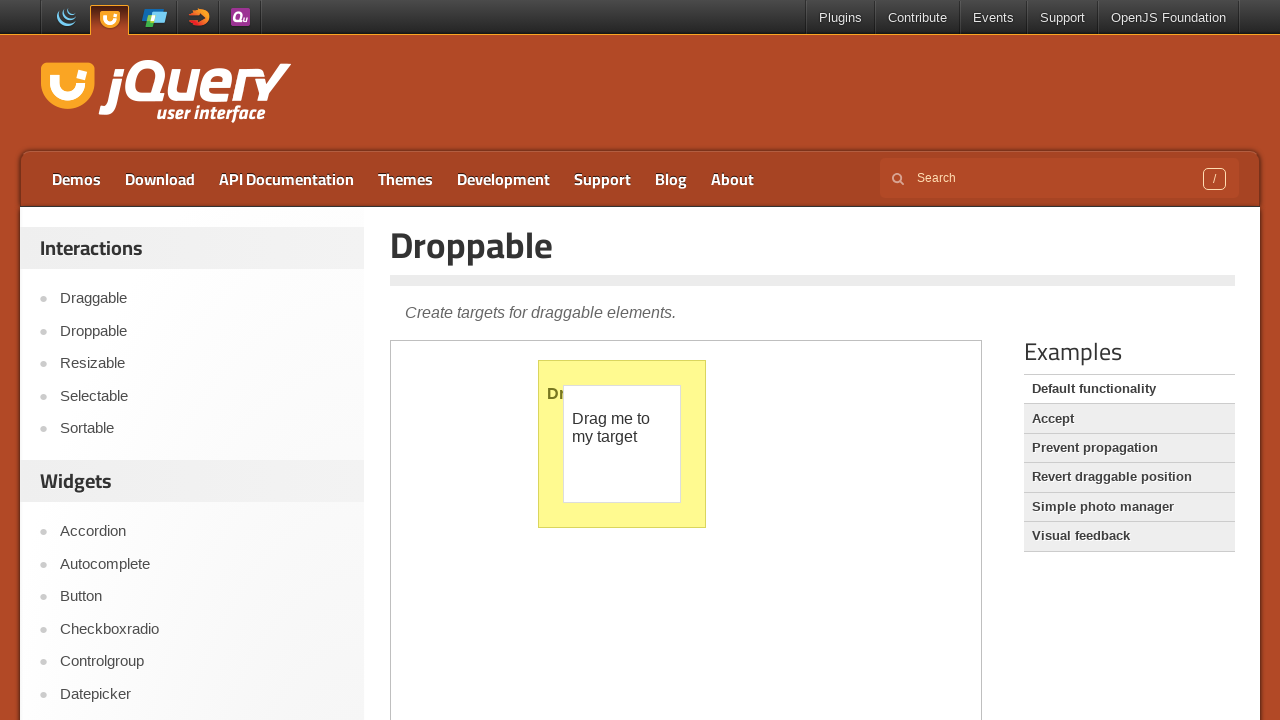

Verified that the droppable element now displays 'Dropped!' text, confirming successful drop
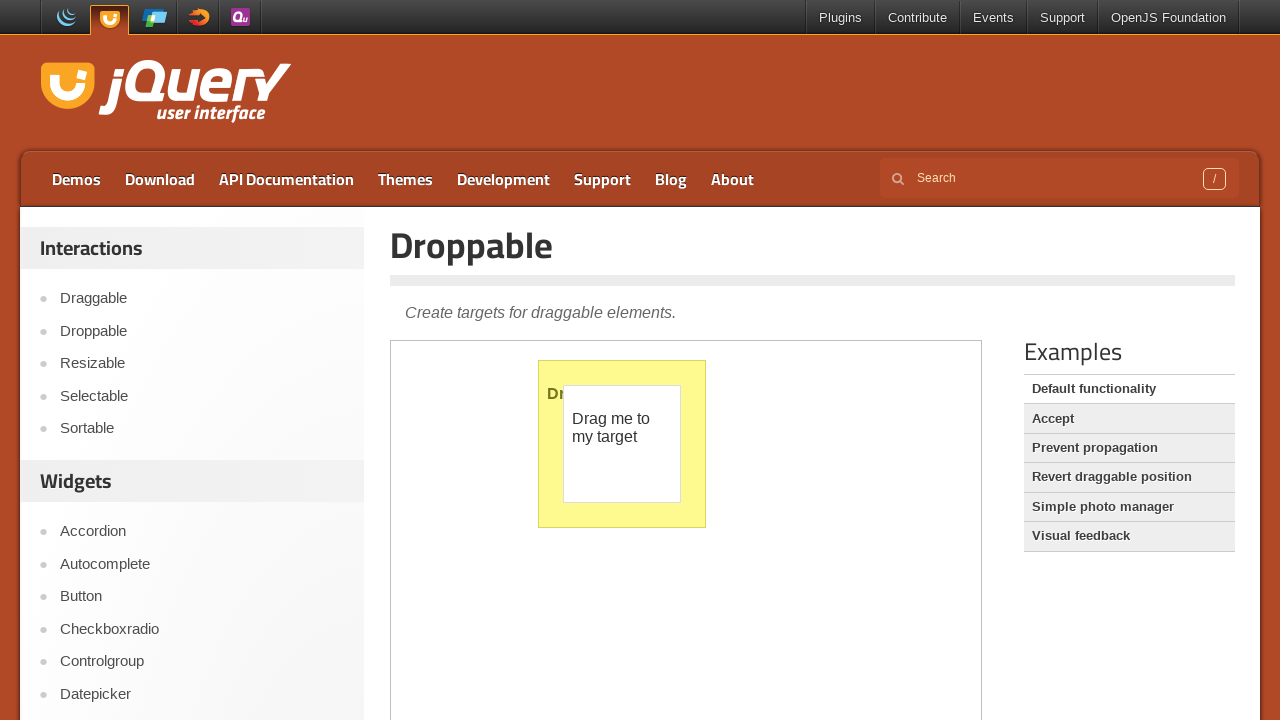

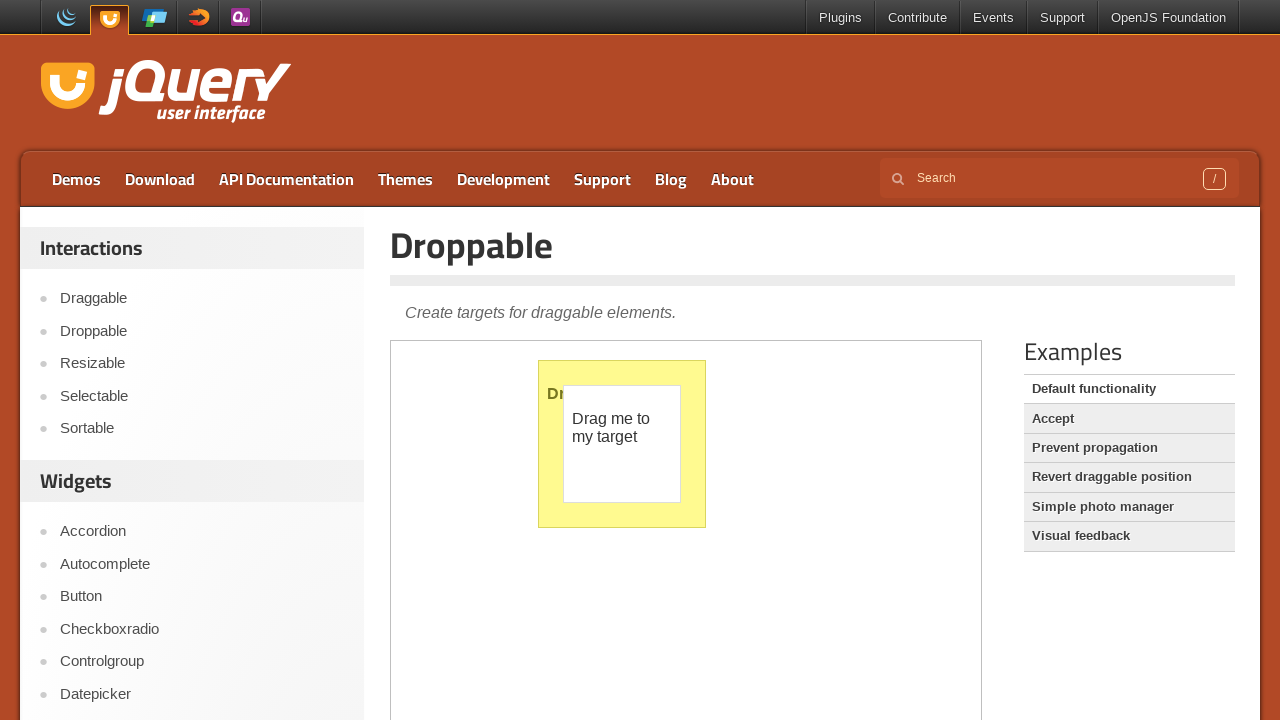